Tests the Indian Railways website by searching for trains between two stations (MAS to MDU), unchecking the sort by date option, and verifying the train list is displayed

Starting URL: https://erail.in/

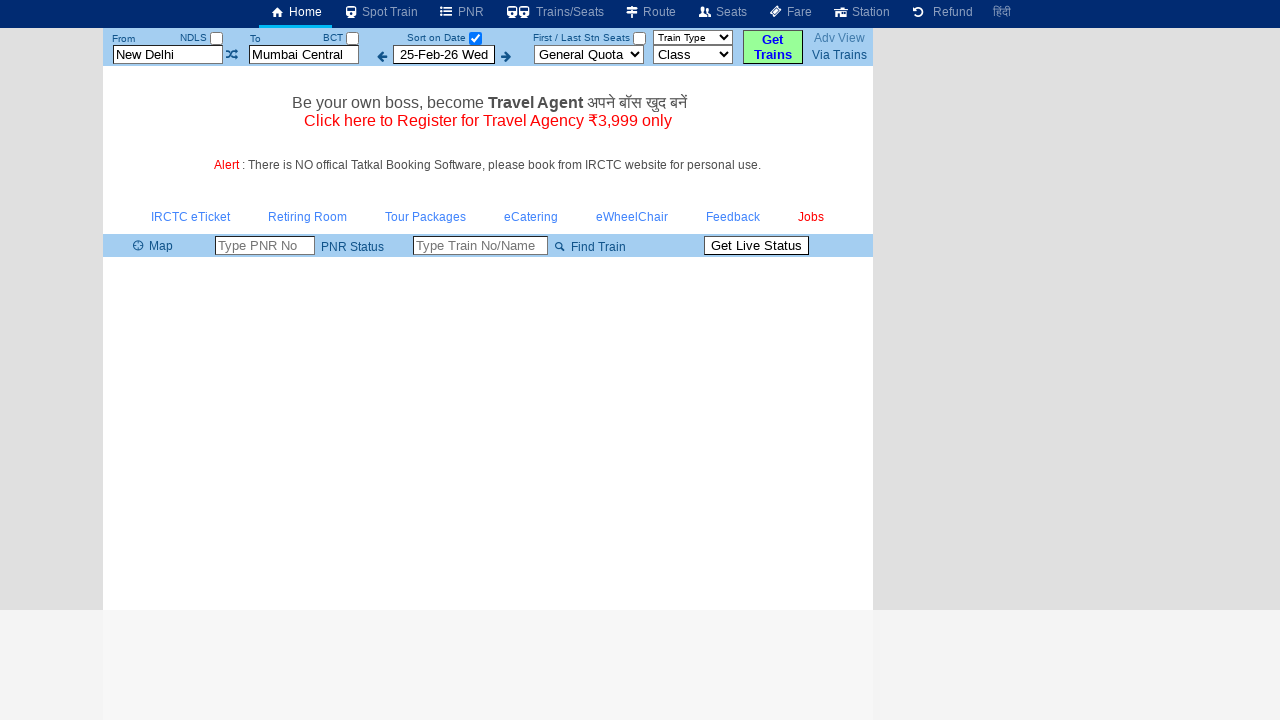

Cleared the 'from station' input field on #txtStationFrom
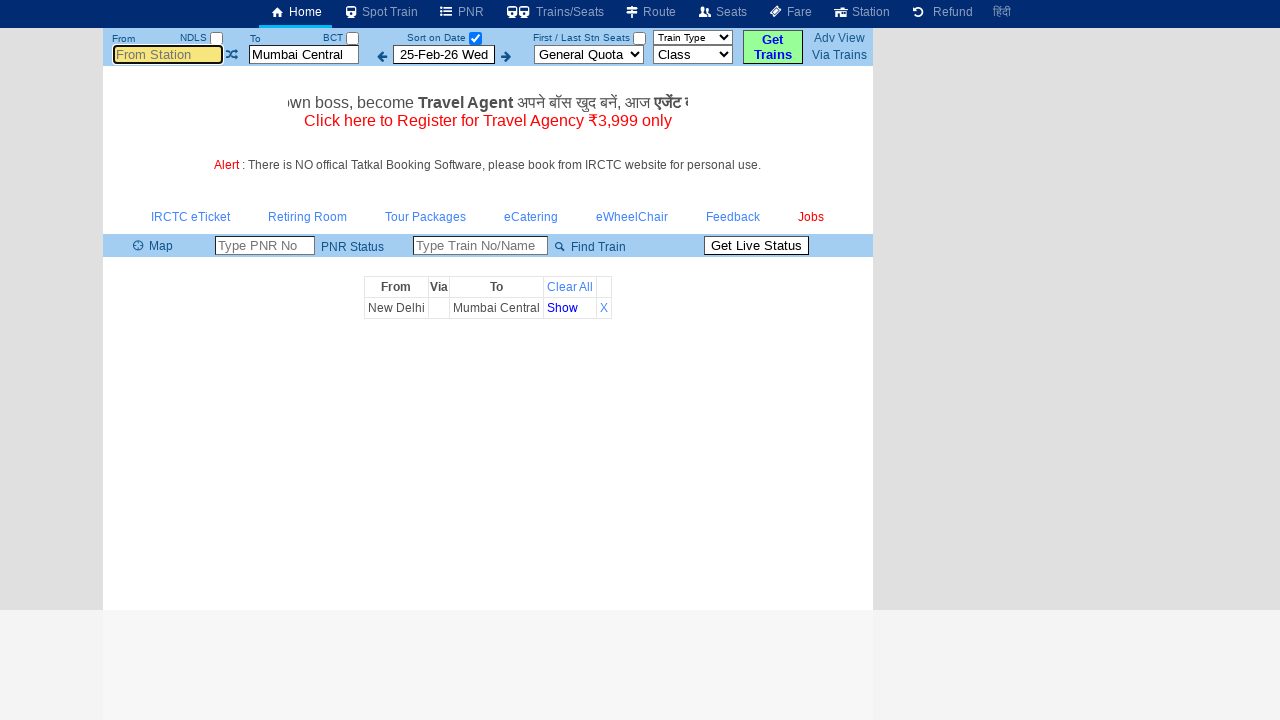

Filled 'from station' field with 'MAS' on #txtStationFrom
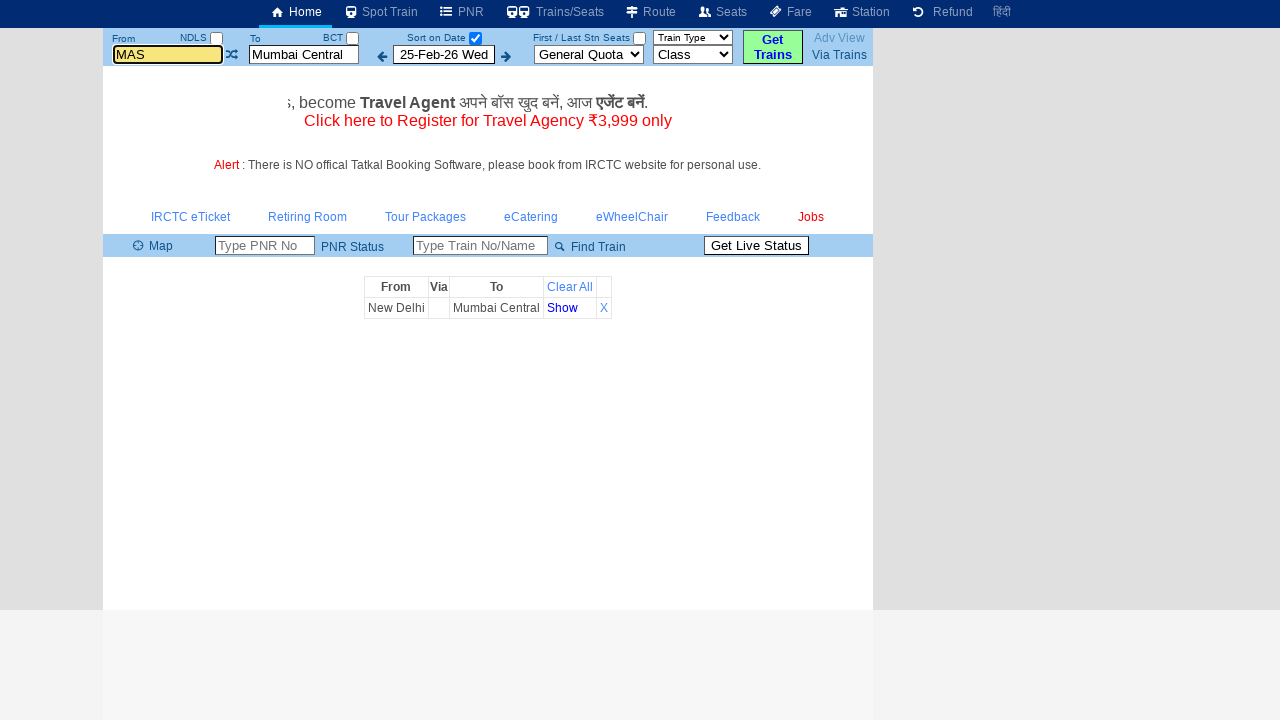

Pressed Enter to confirm 'MAS' as from station on #txtStationFrom
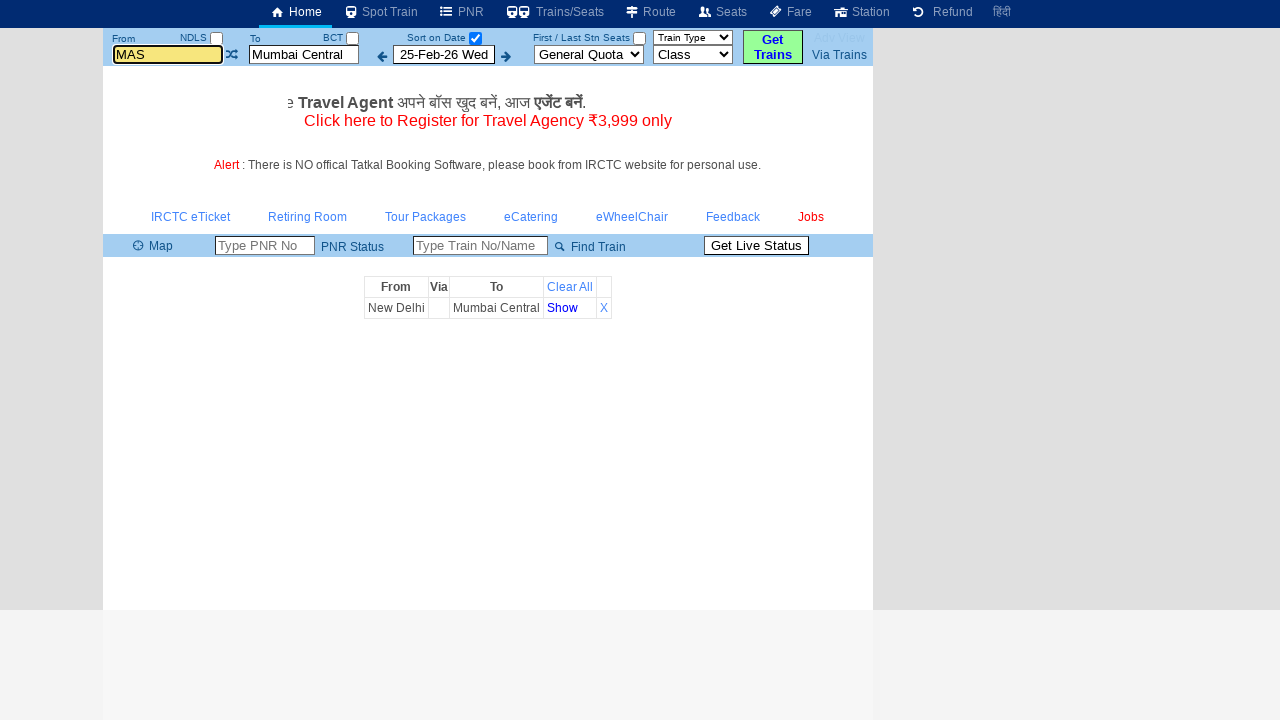

Cleared the 'to station' input field on #txtStationTo
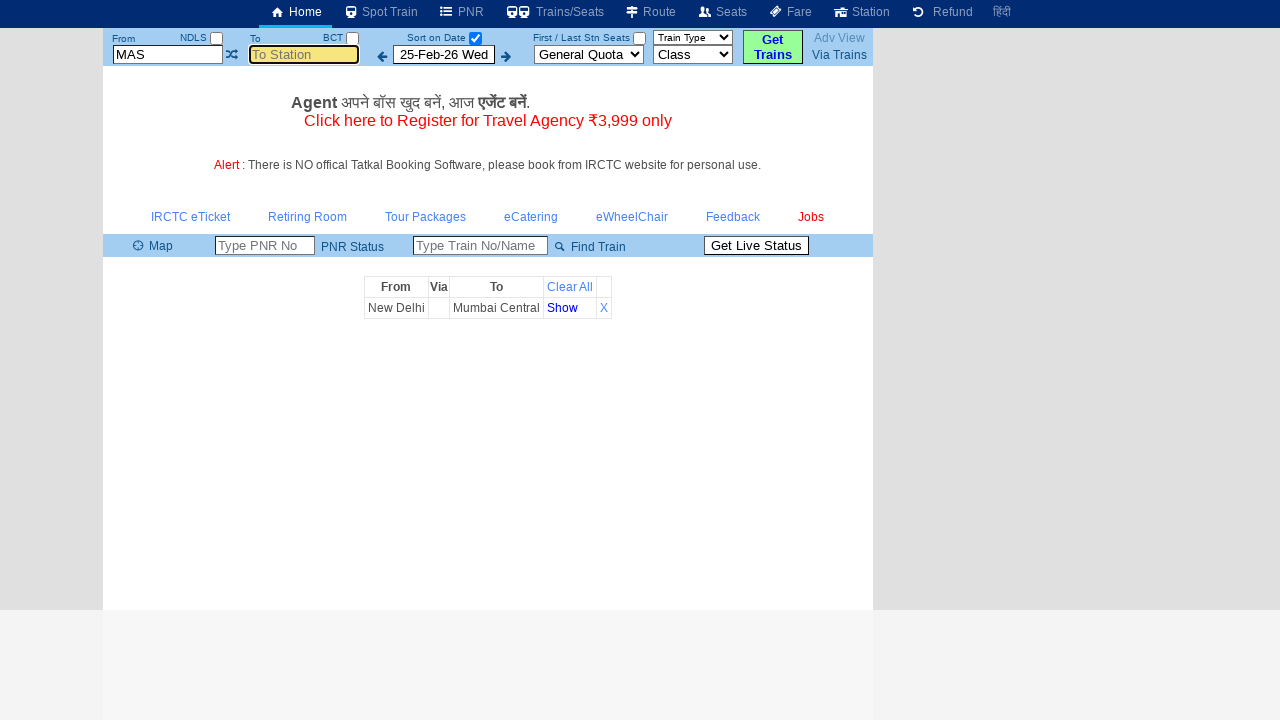

Filled 'to station' field with 'MDU' on #txtStationTo
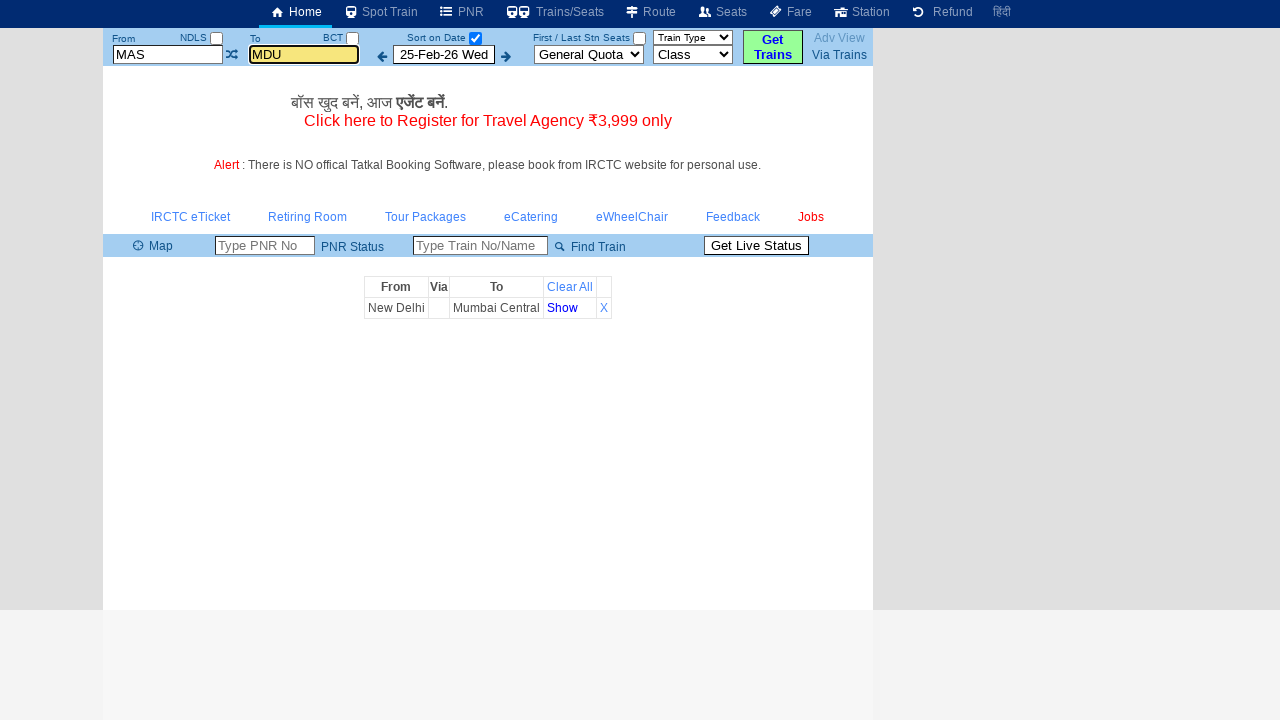

Pressed Enter to confirm 'MDU' as to station on #txtStationTo
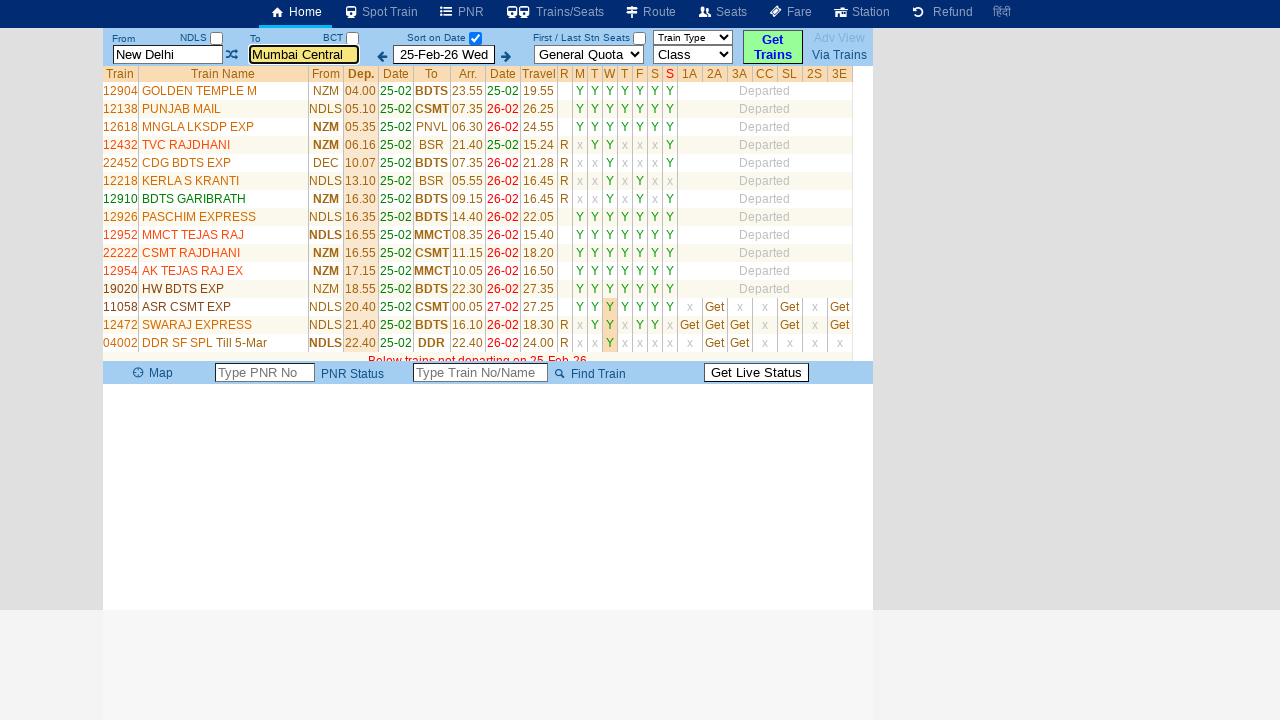

Unchecked the 'Sort on Date' checkbox at (444, 38) on xpath=//table[@id='tableTopMenu']/tbody/tr[1]/td[6]
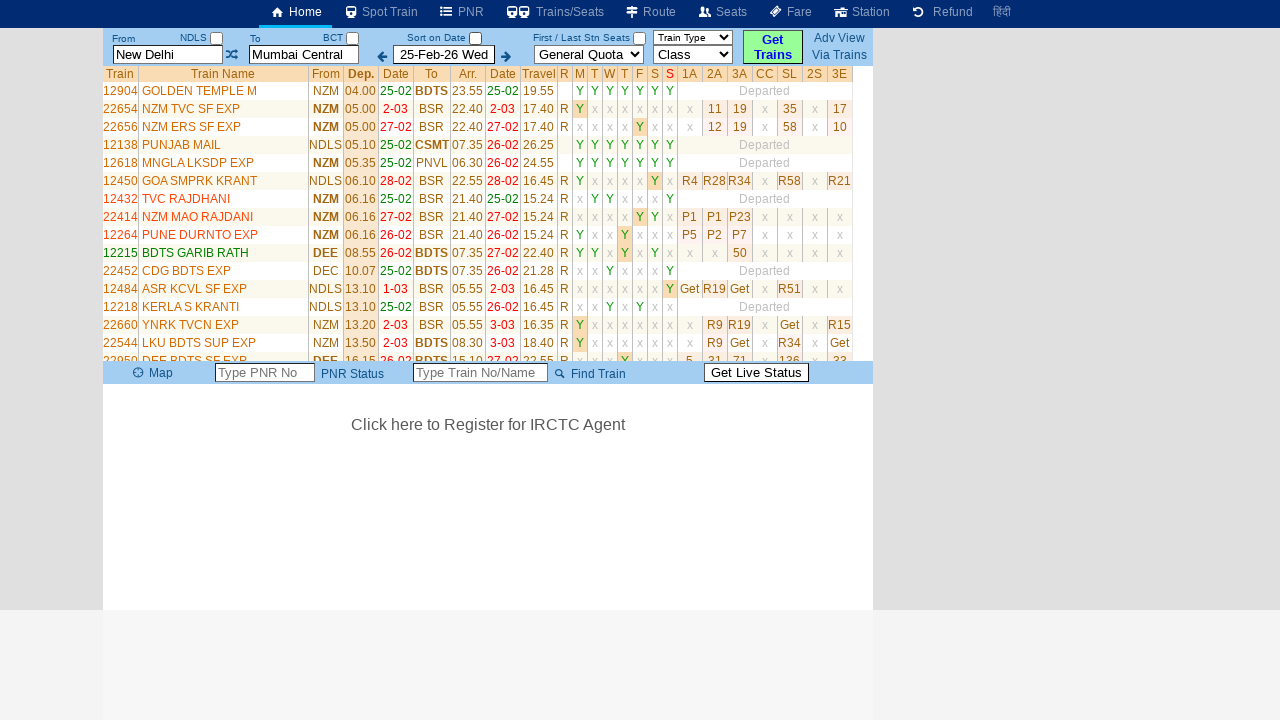

Train list loaded successfully
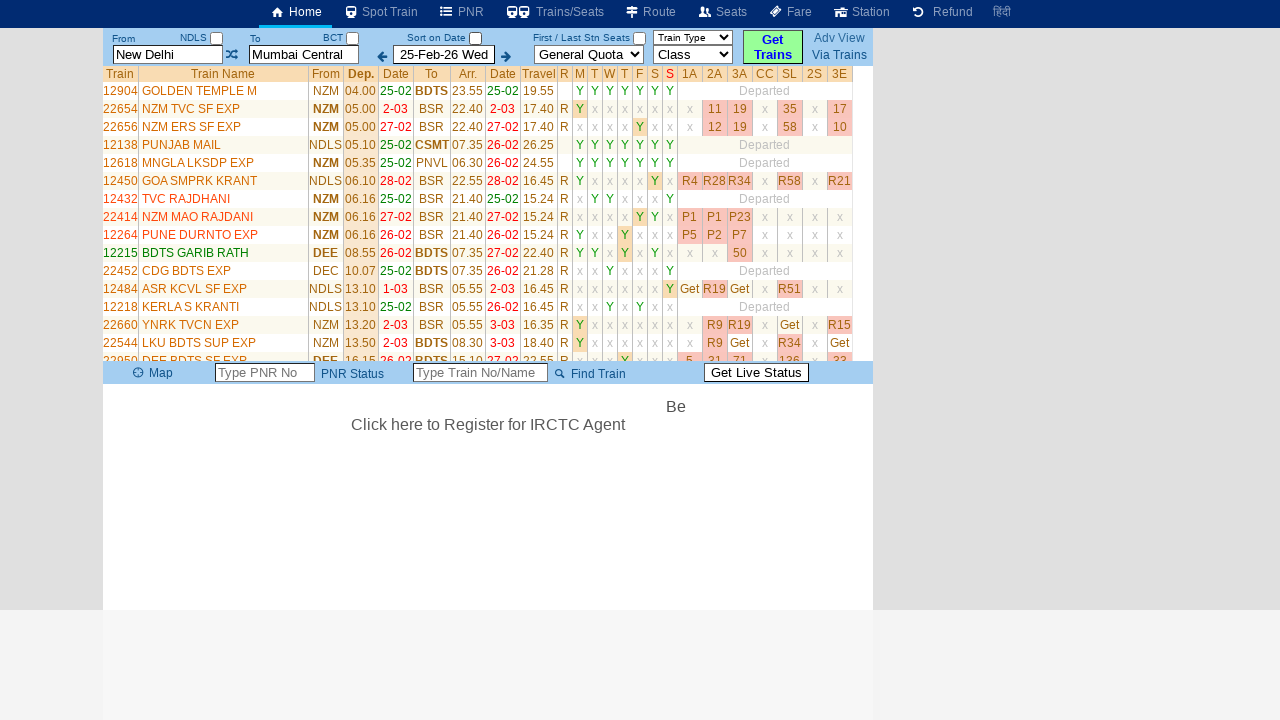

Retrieved all train name elements from the train list
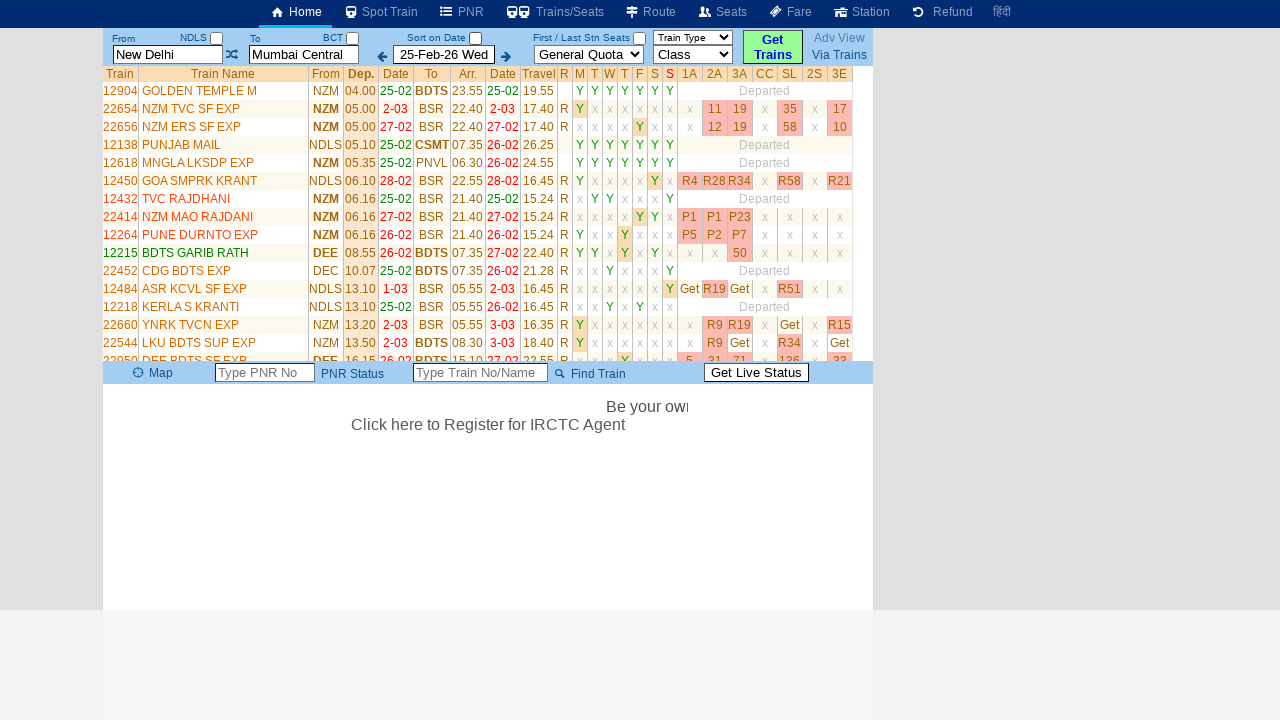

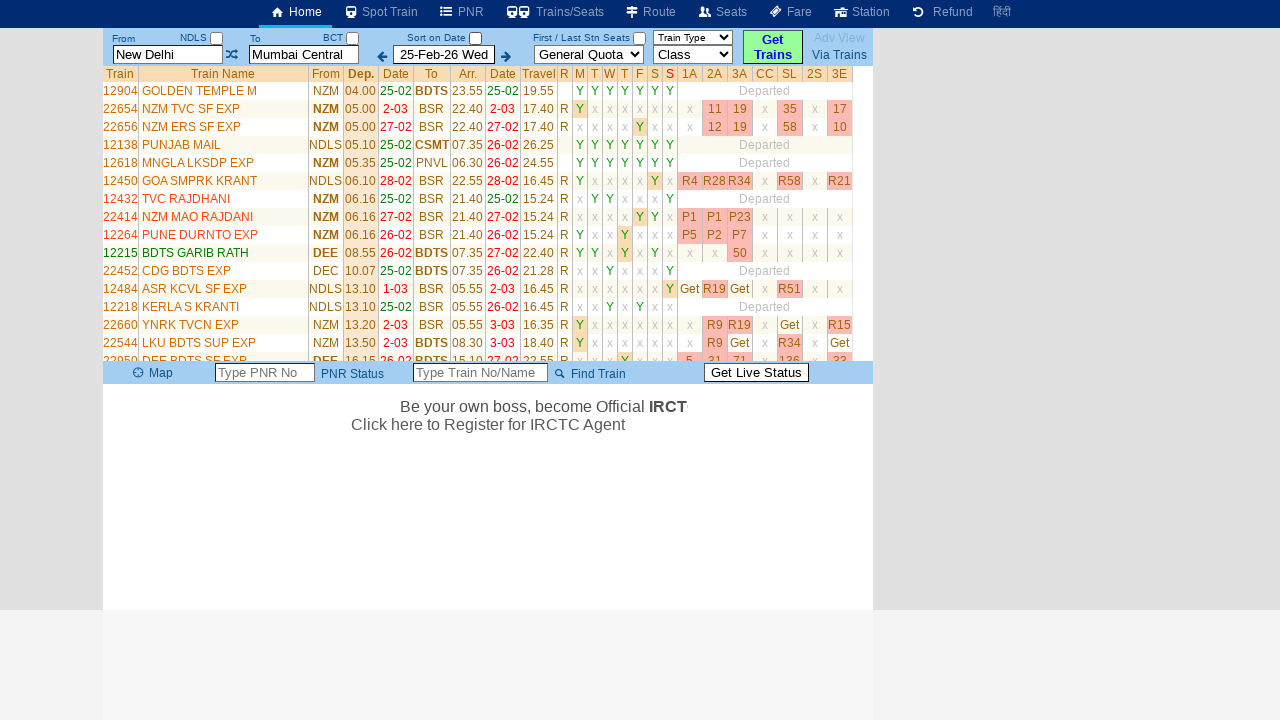